Tests an e-commerce flow by searching for products, adding a specific item to cart, and proceeding through checkout

Starting URL: https://rahulshettyacademy.com/seleniumPractise/#/

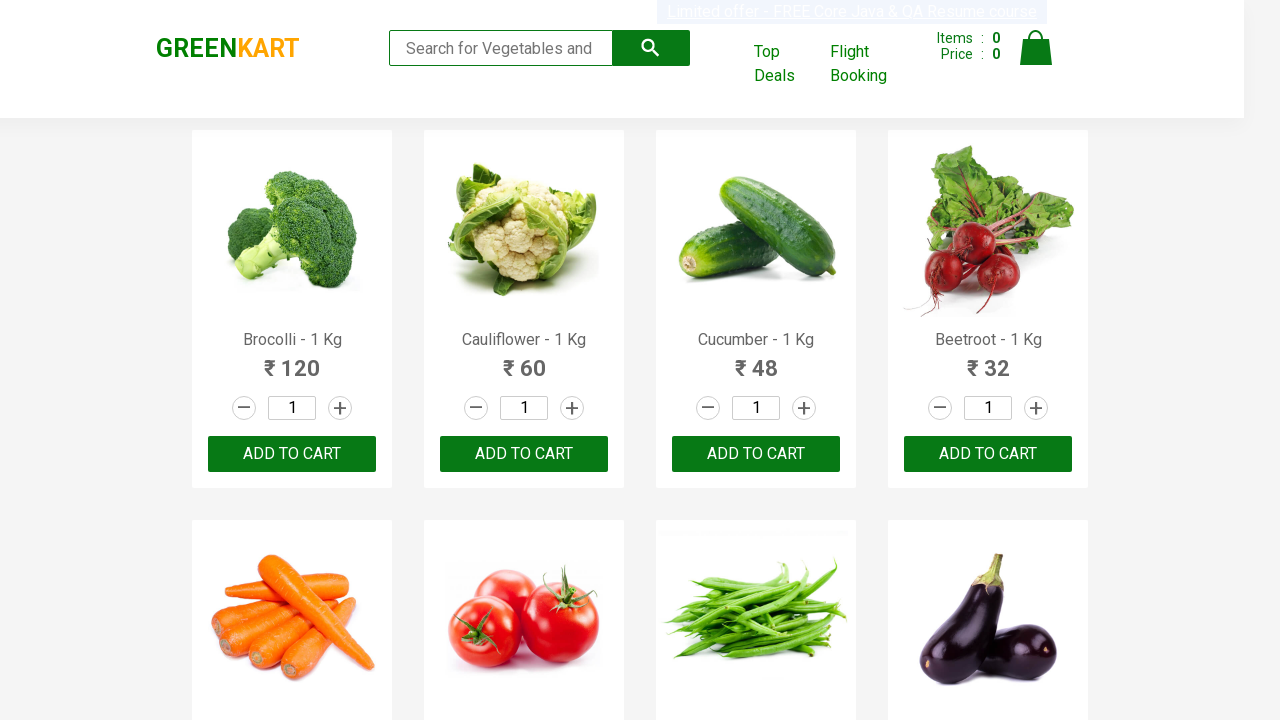

Filled search field with 'ca' to search for products on .search-keyword
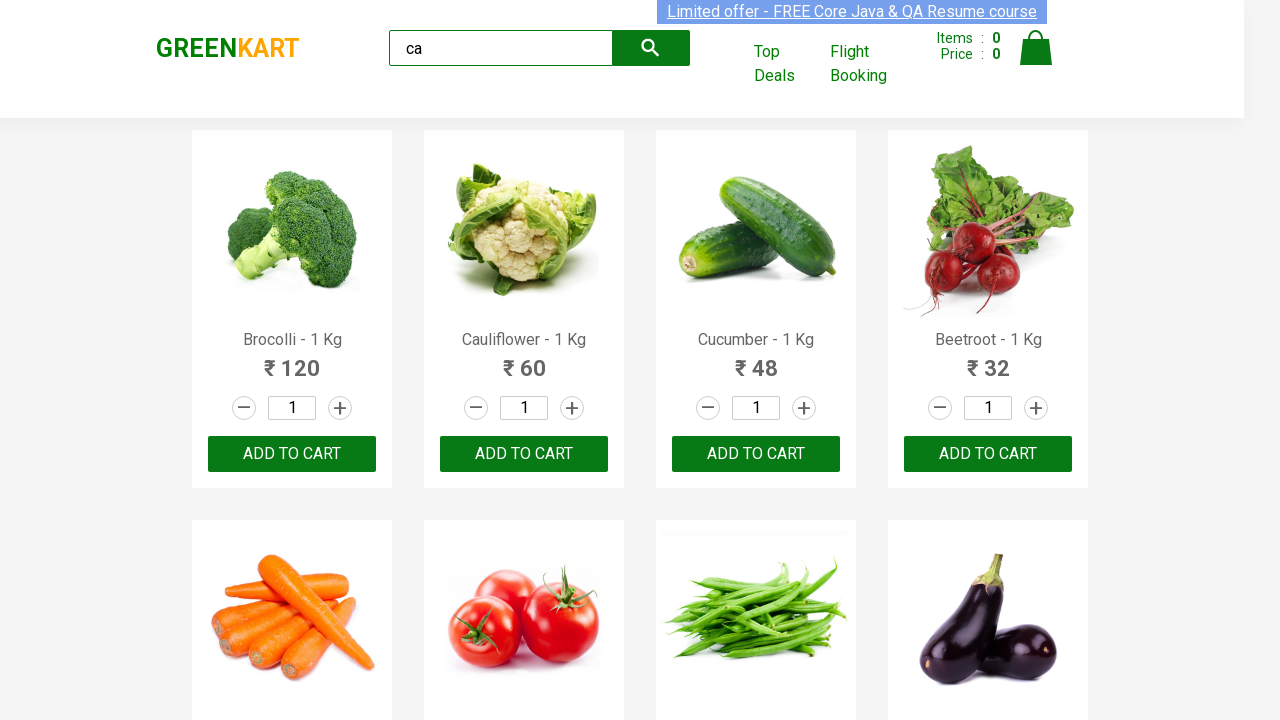

Waited for products to load
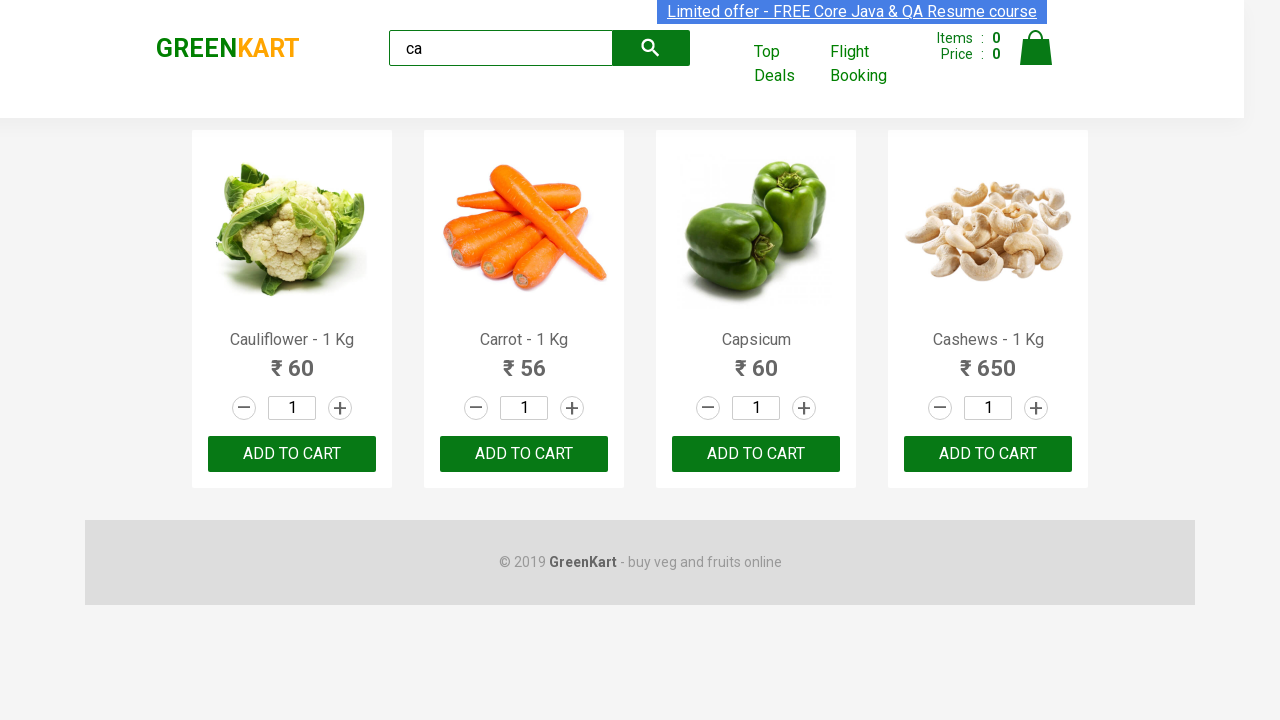

Found and clicked 'Add to cart' button for Cashews product at (988, 454) on .products .product >> nth=3 >> button
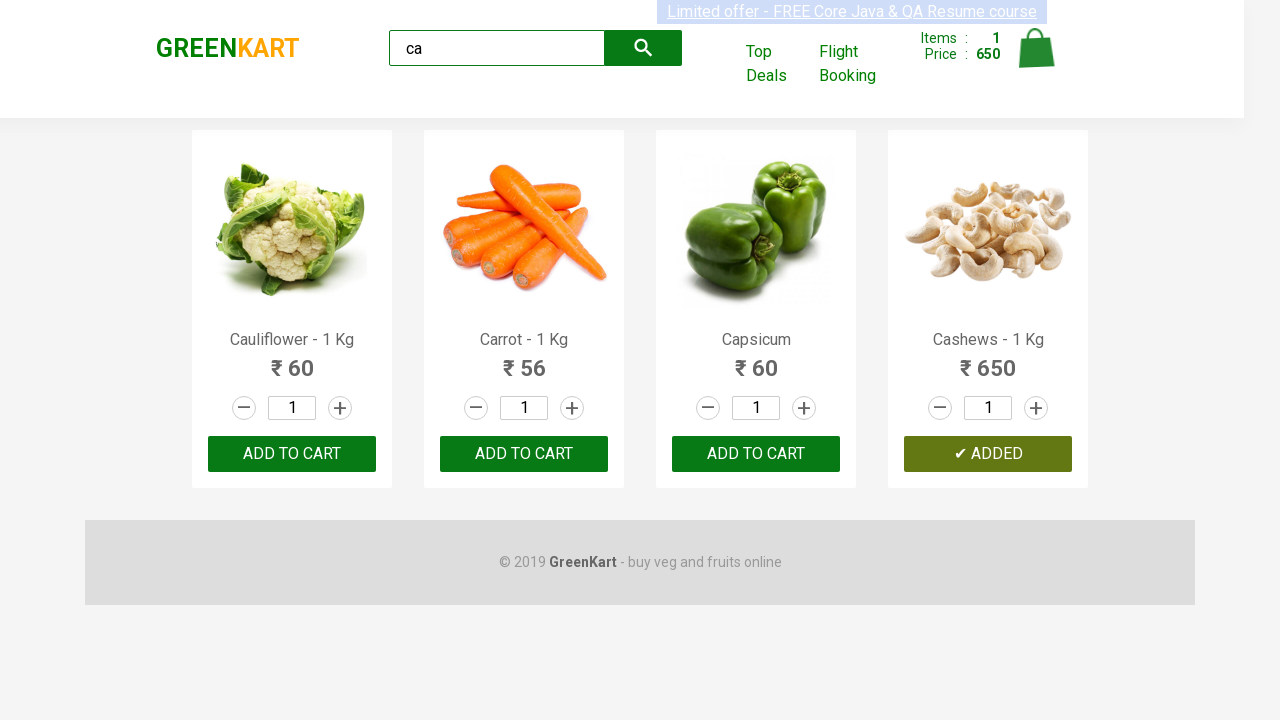

Clicked cart icon to open shopping cart at (1036, 48) on .cart-icon > img
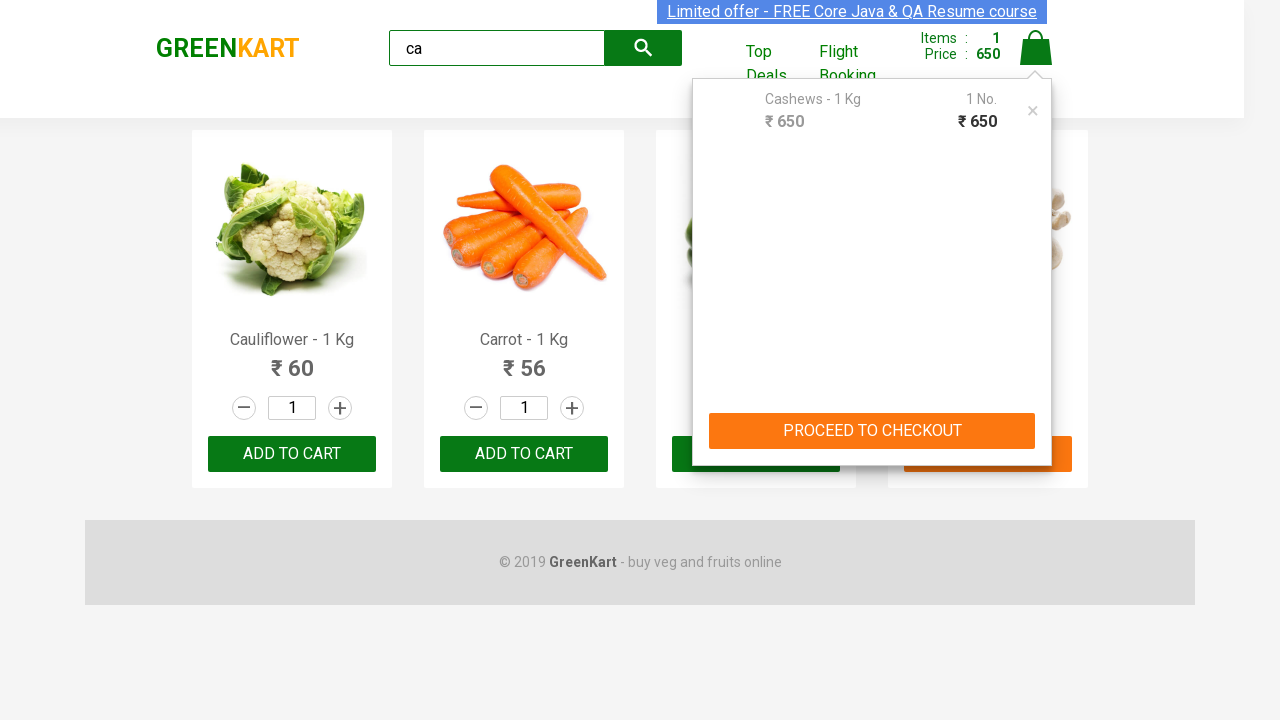

Clicked 'PROCEED TO CHECKOUT' button at (872, 431) on text=PROCEED TO CHECKOUT
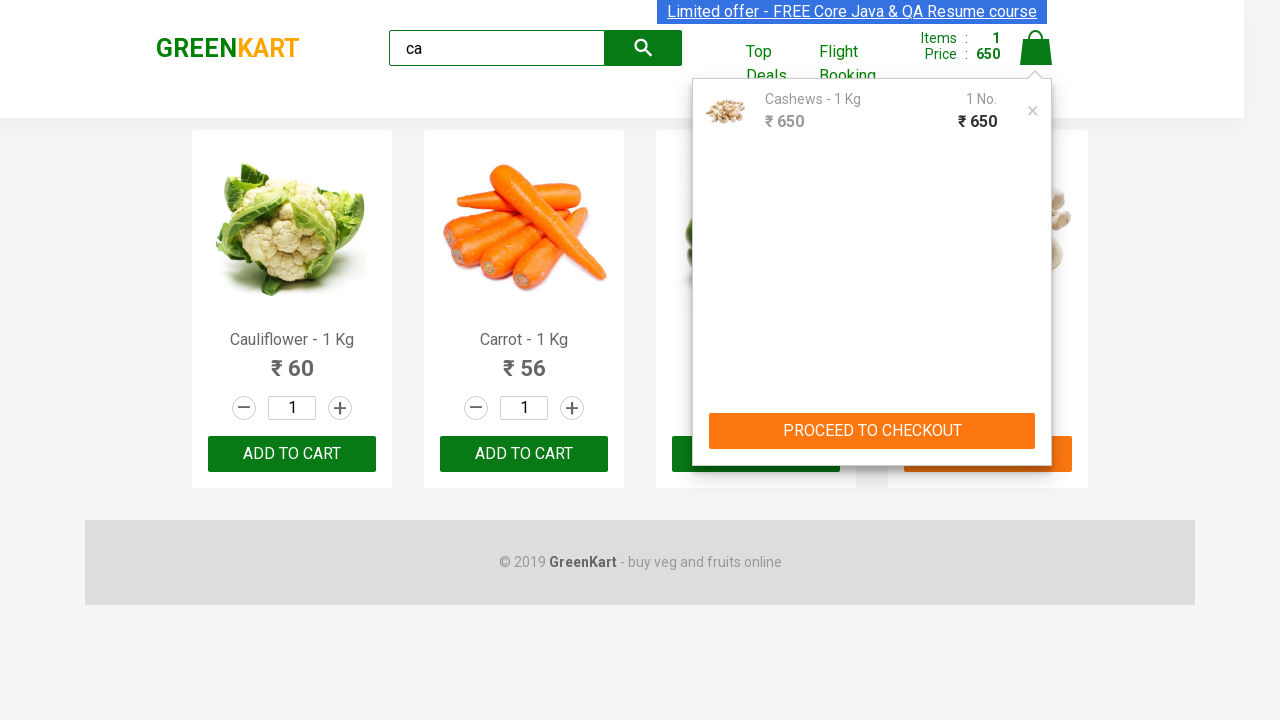

Clicked 'Place Order' button to complete checkout at (1036, 420) on text=Place Order
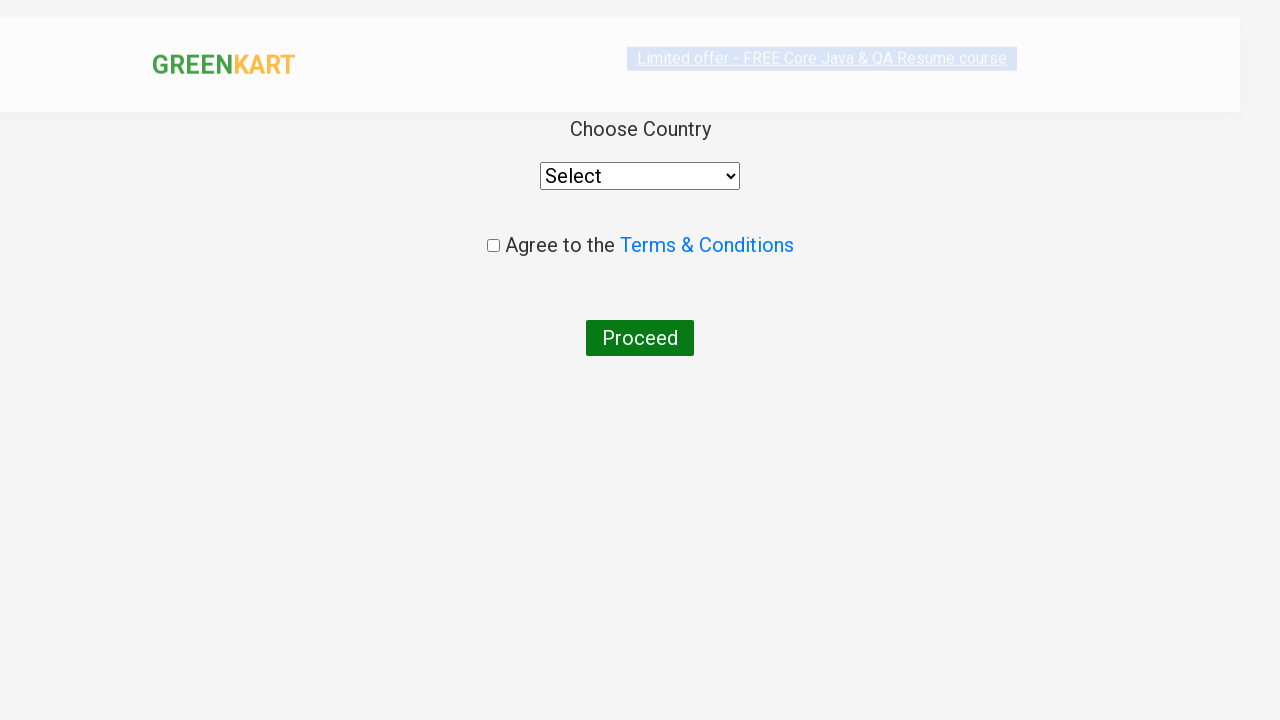

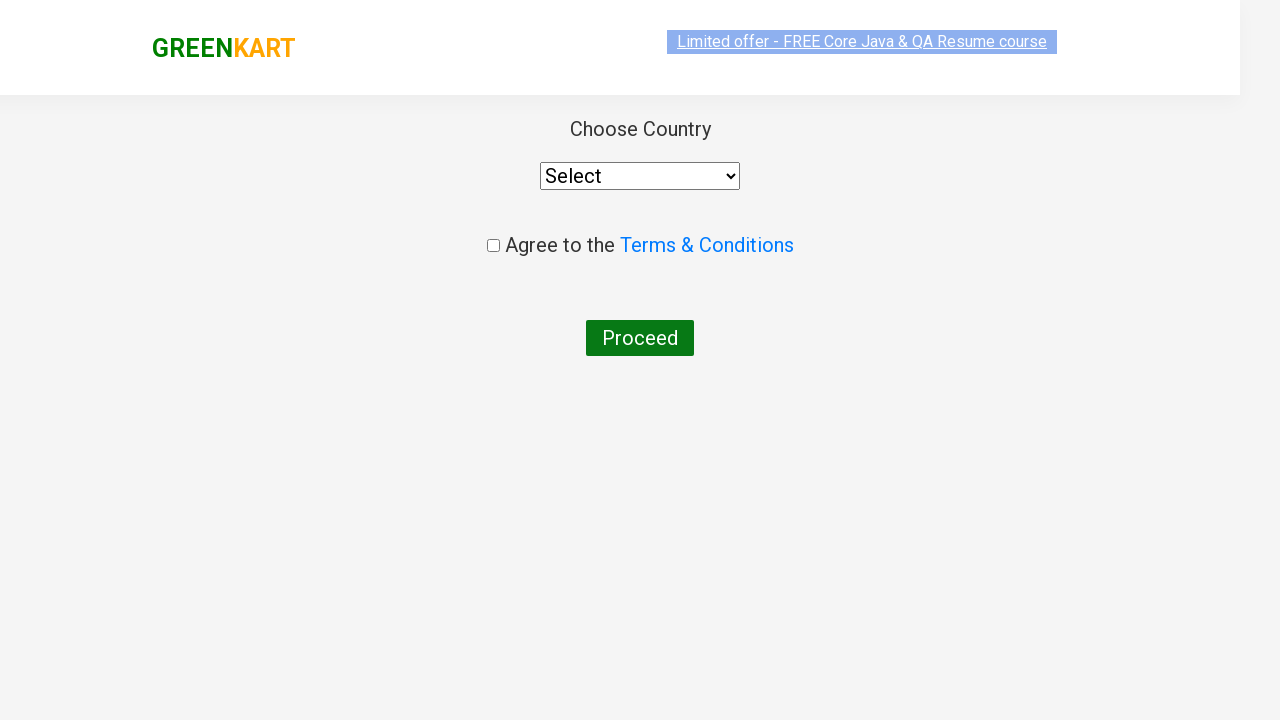